Navigates to Form Authentication page and verifies the page title is correct

Starting URL: https://the-internet.herokuapp.com/

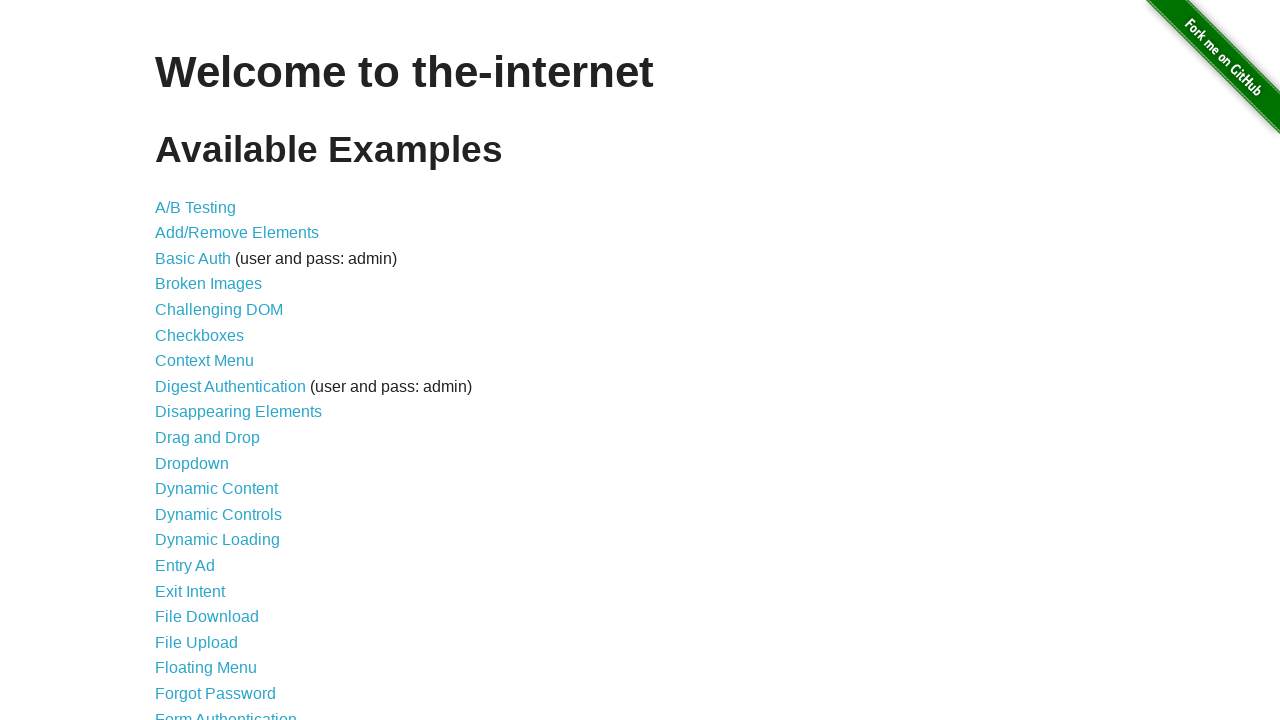

Clicked on Form Authentication link at (226, 712) on text=Form Authentication
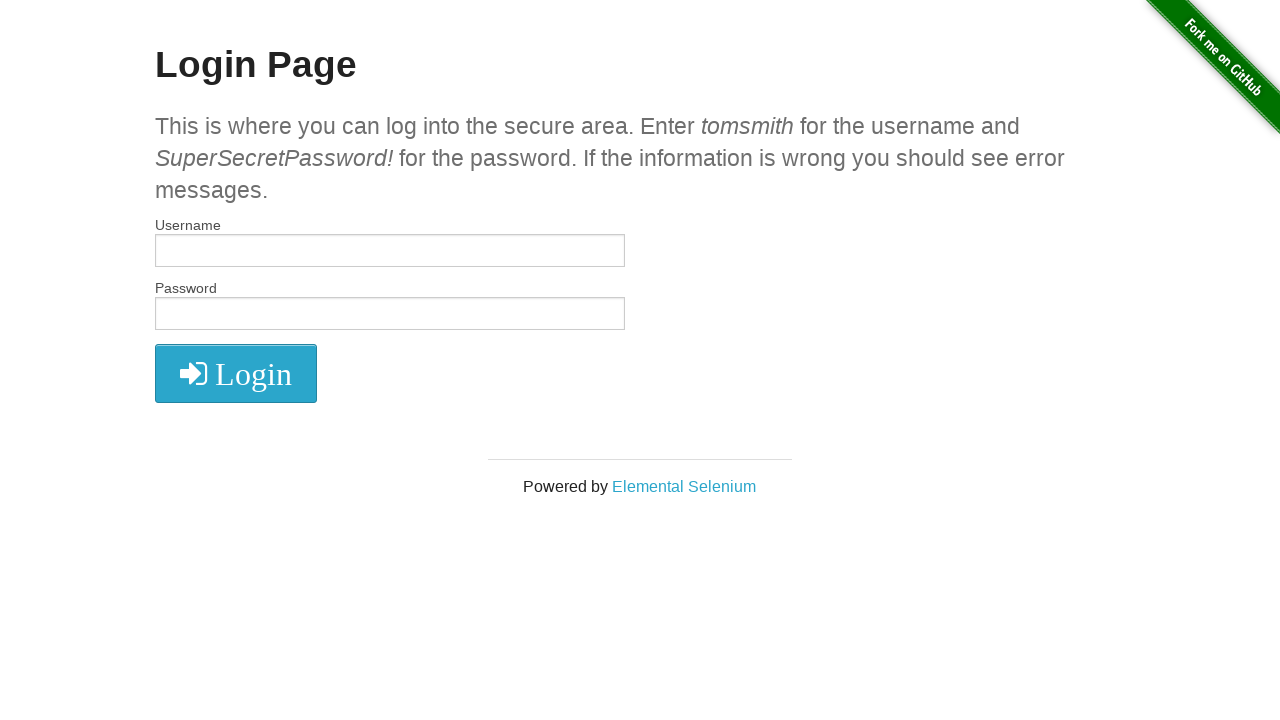

Form Authentication page loaded - h2 element found
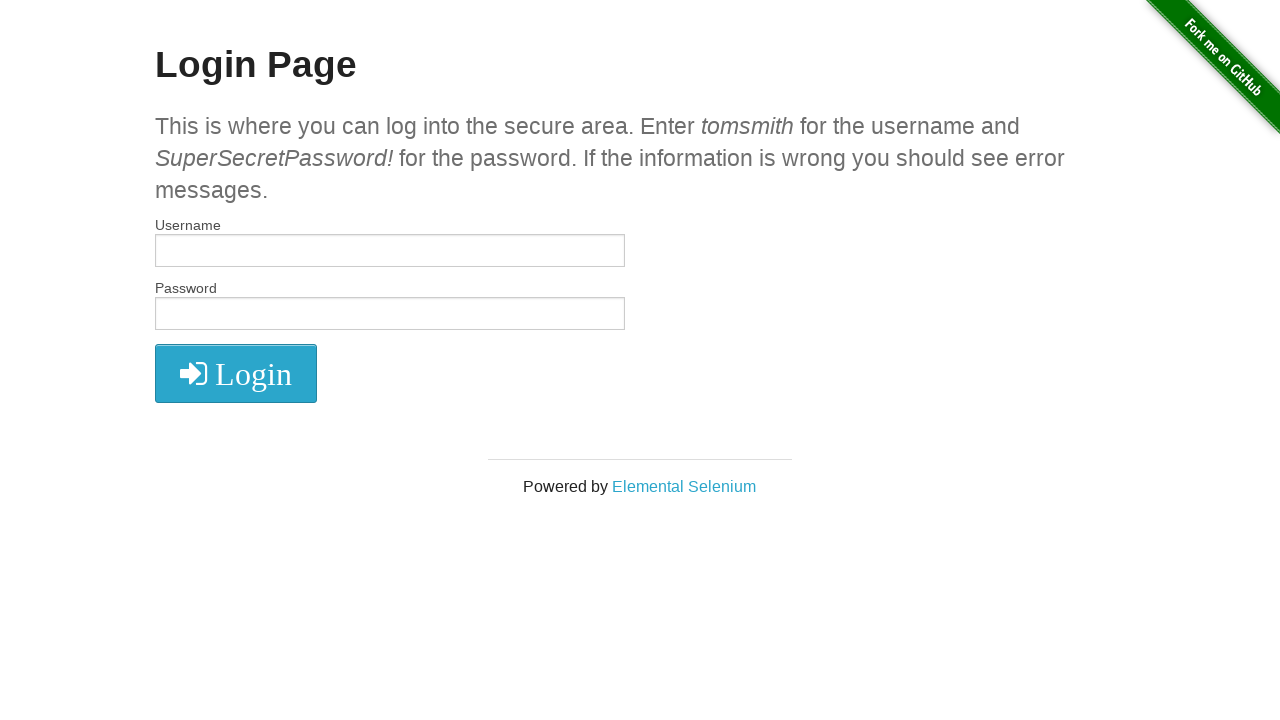

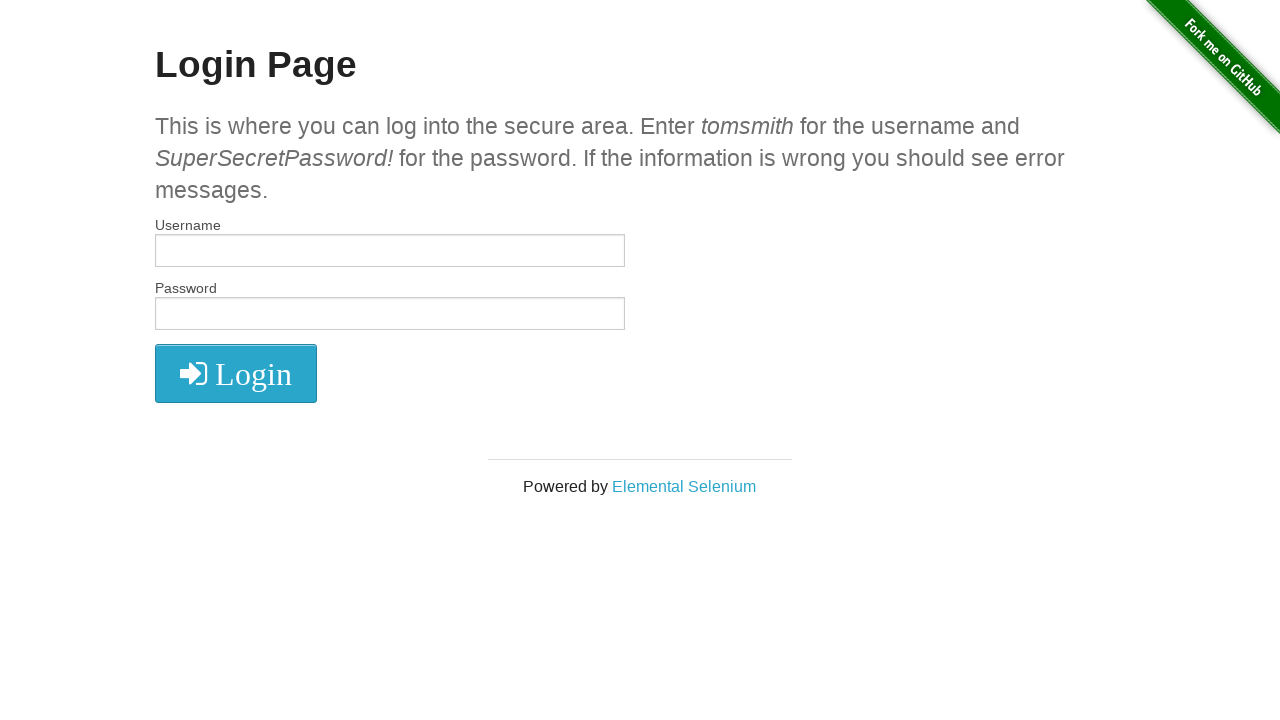